Tests handling of three types of JavaScript alerts on a practice website: accepting a simple alert, dismissing a confirm alert, and accepting a prompt alert.

Starting URL: https://letcode.in/alert

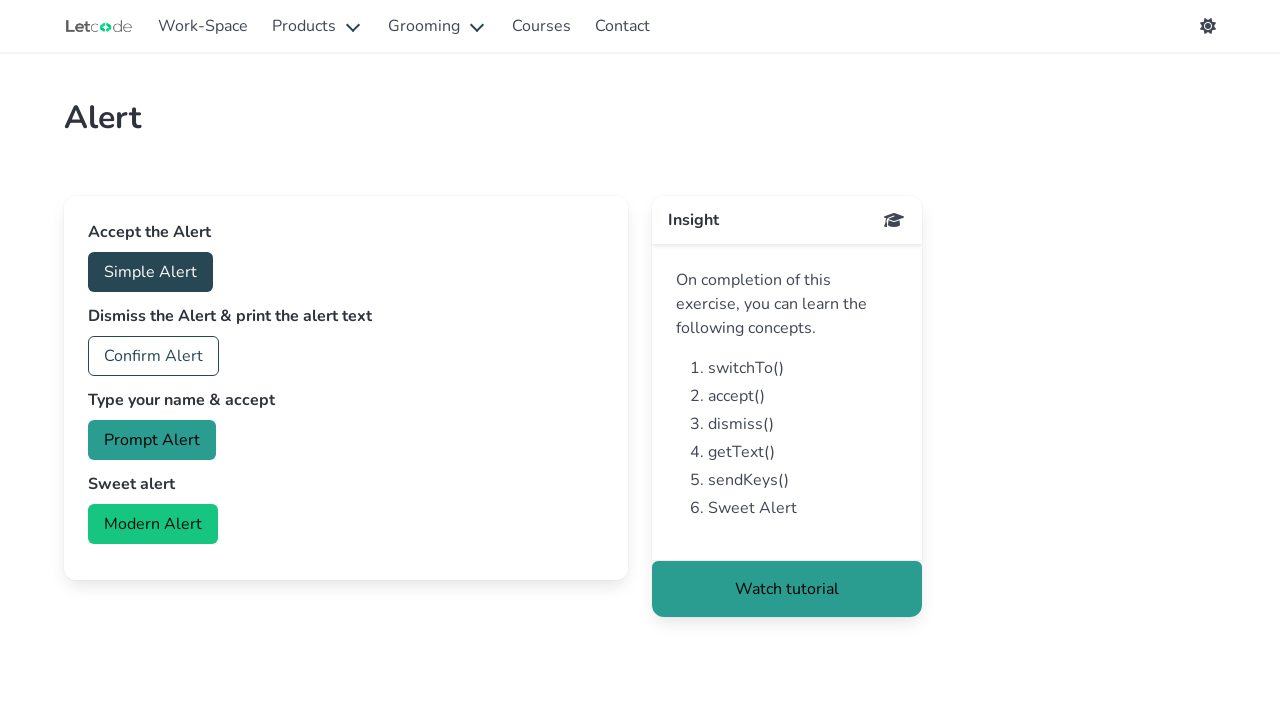

Clicked button to trigger simple alert at (150, 272) on #accept
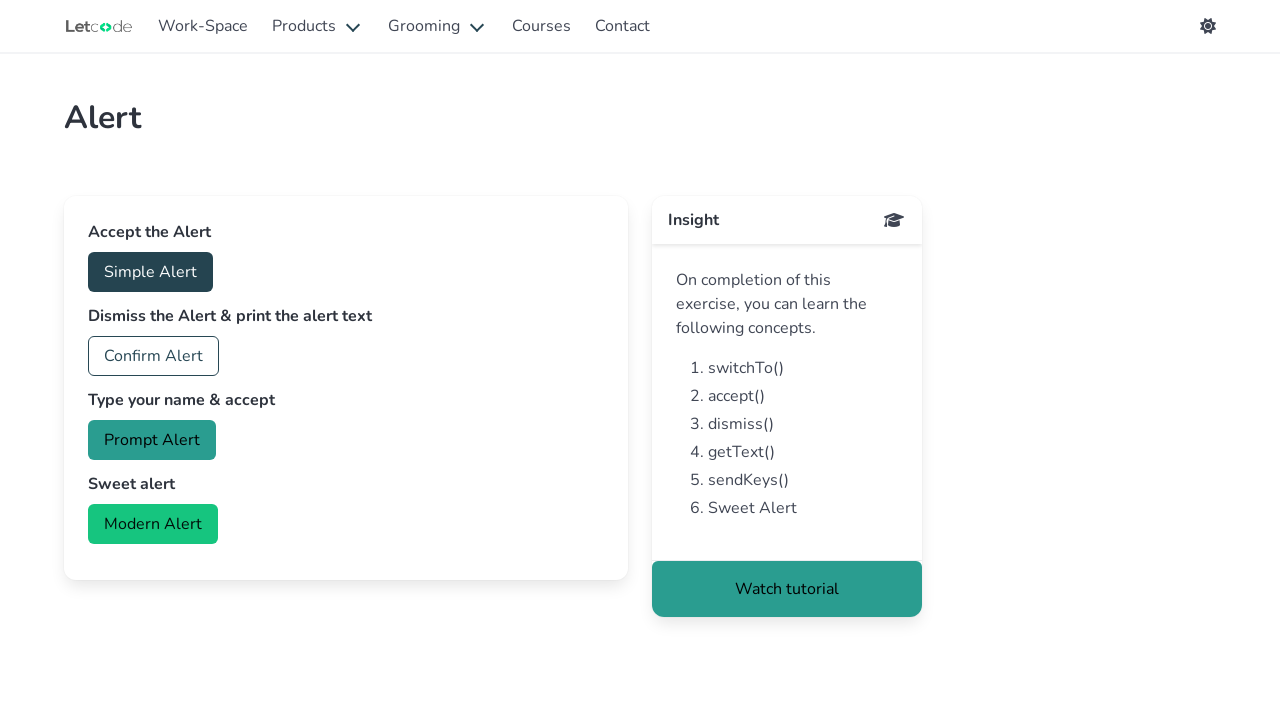

Clicked accept button and accepted the simple alert at (150, 272) on #accept
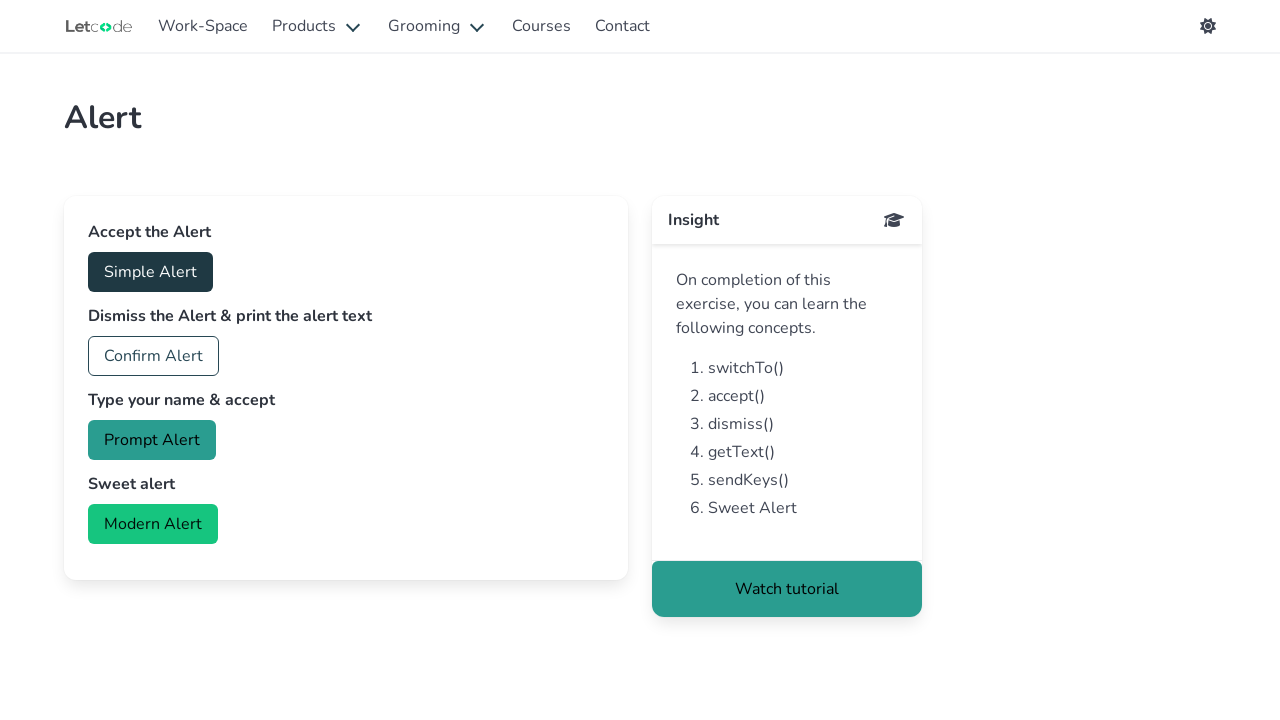

Clicked confirm button and dismissed the confirm alert at (154, 356) on #confirm
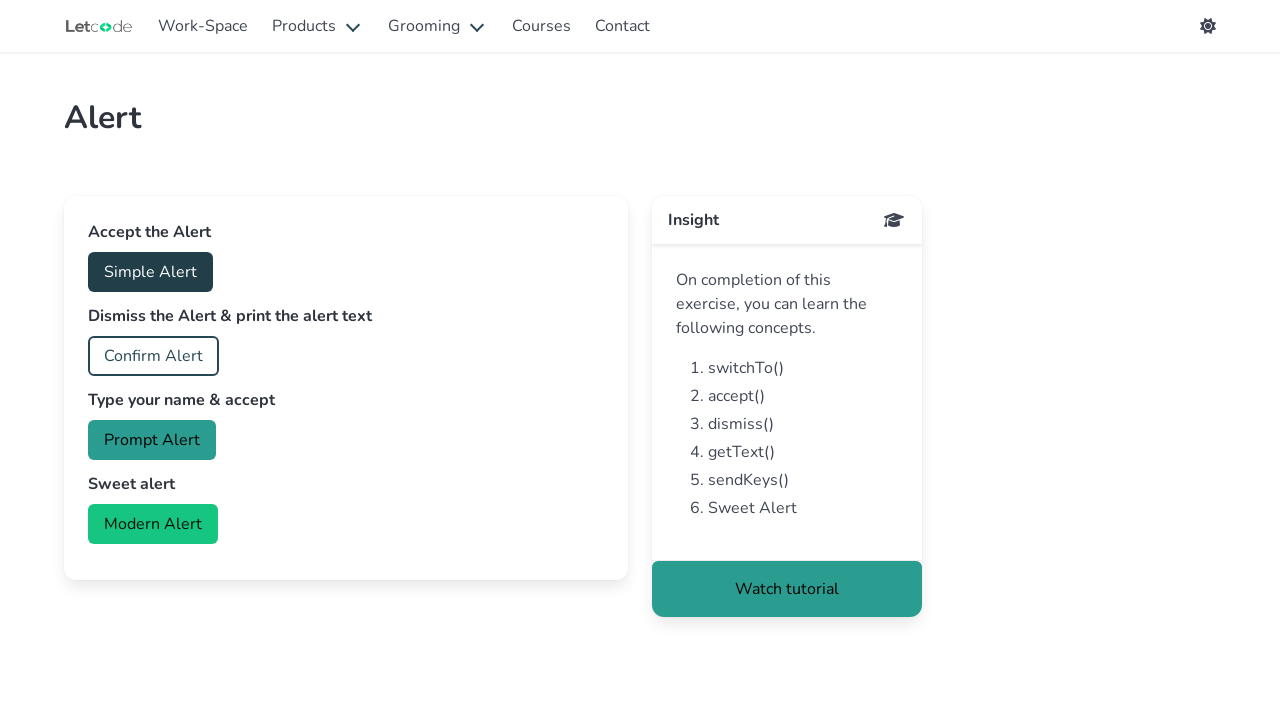

Clicked prompt button and accepted the prompt alert at (152, 440) on #prompt
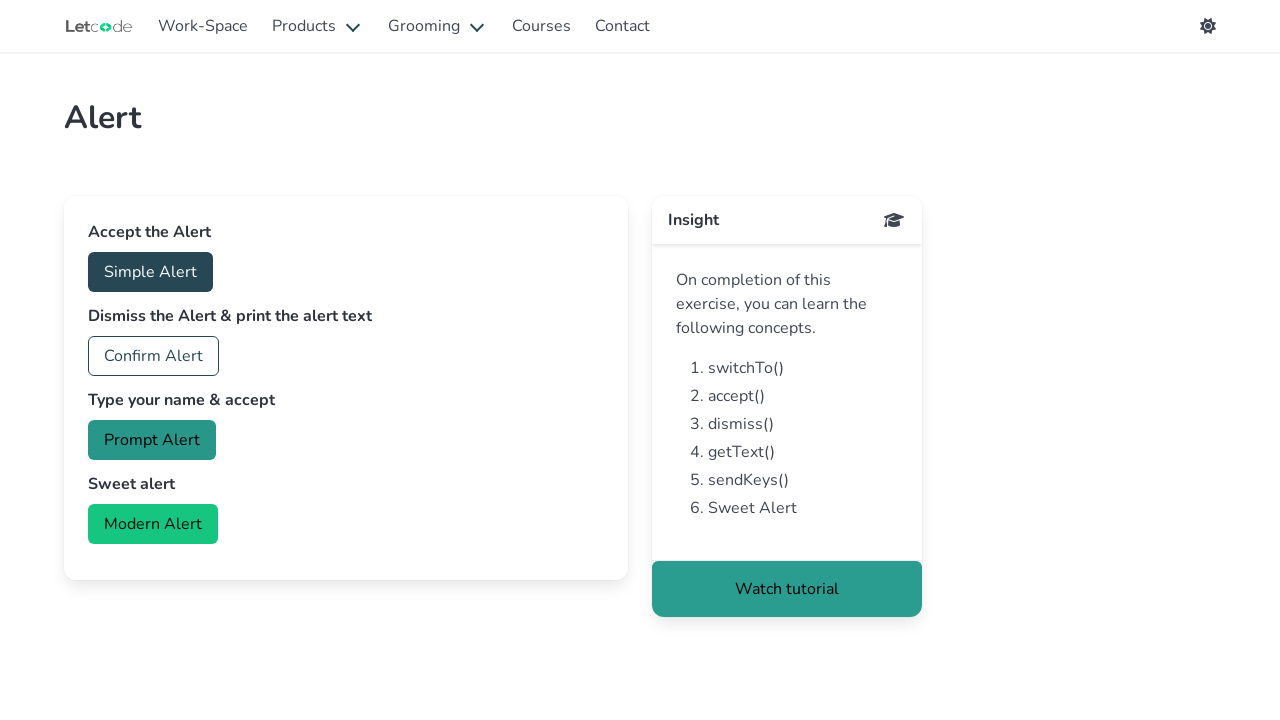

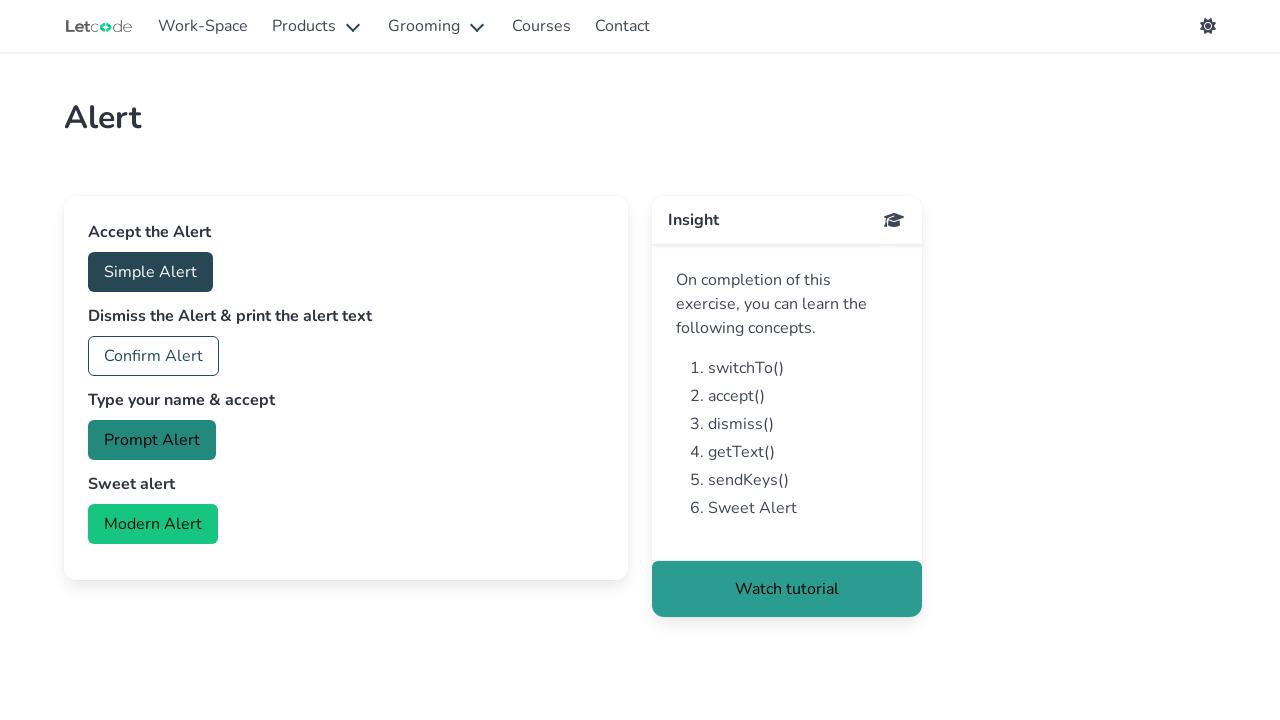